Basic Selenium test that navigates to the OpenTaps application main page and maximizes the browser window to verify the page loads successfully.

Starting URL: http://leaftaps.com/opentaps/control/main

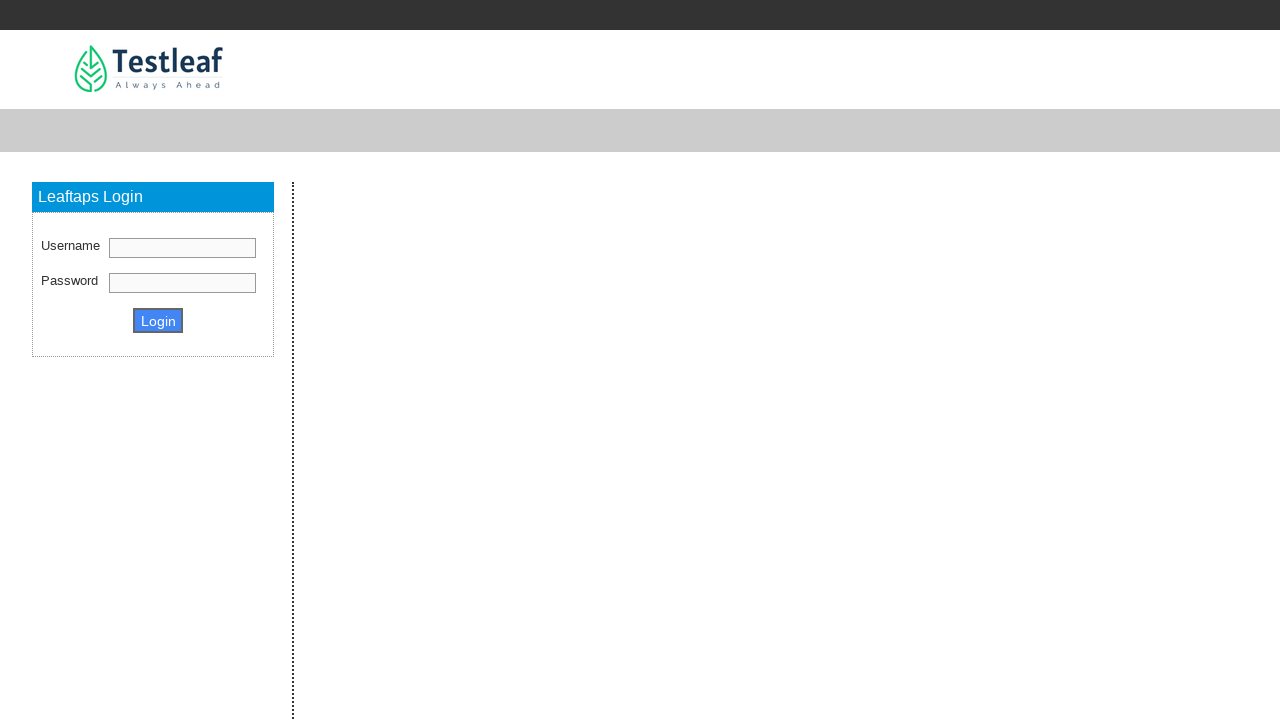

Set viewport to 1920x1080 (maximized equivalent)
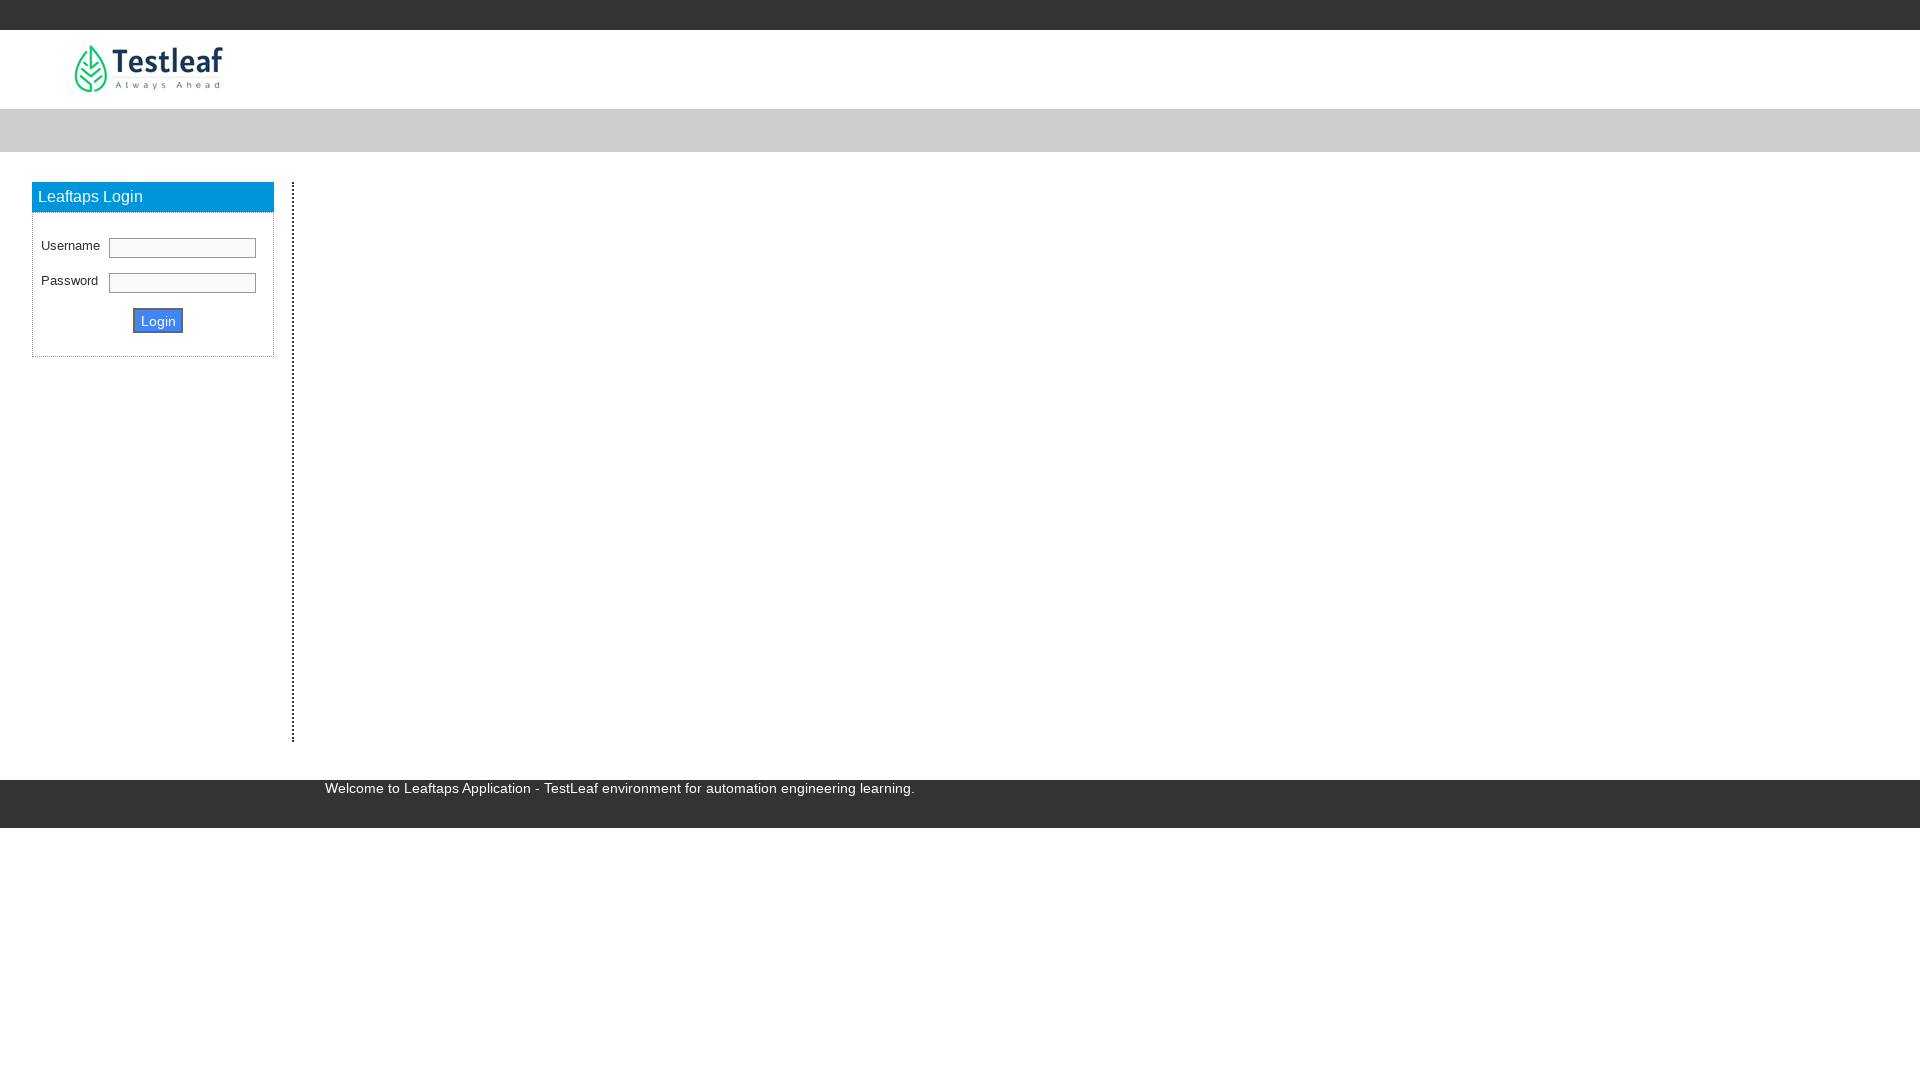

Page loaded successfully (DOM content loaded)
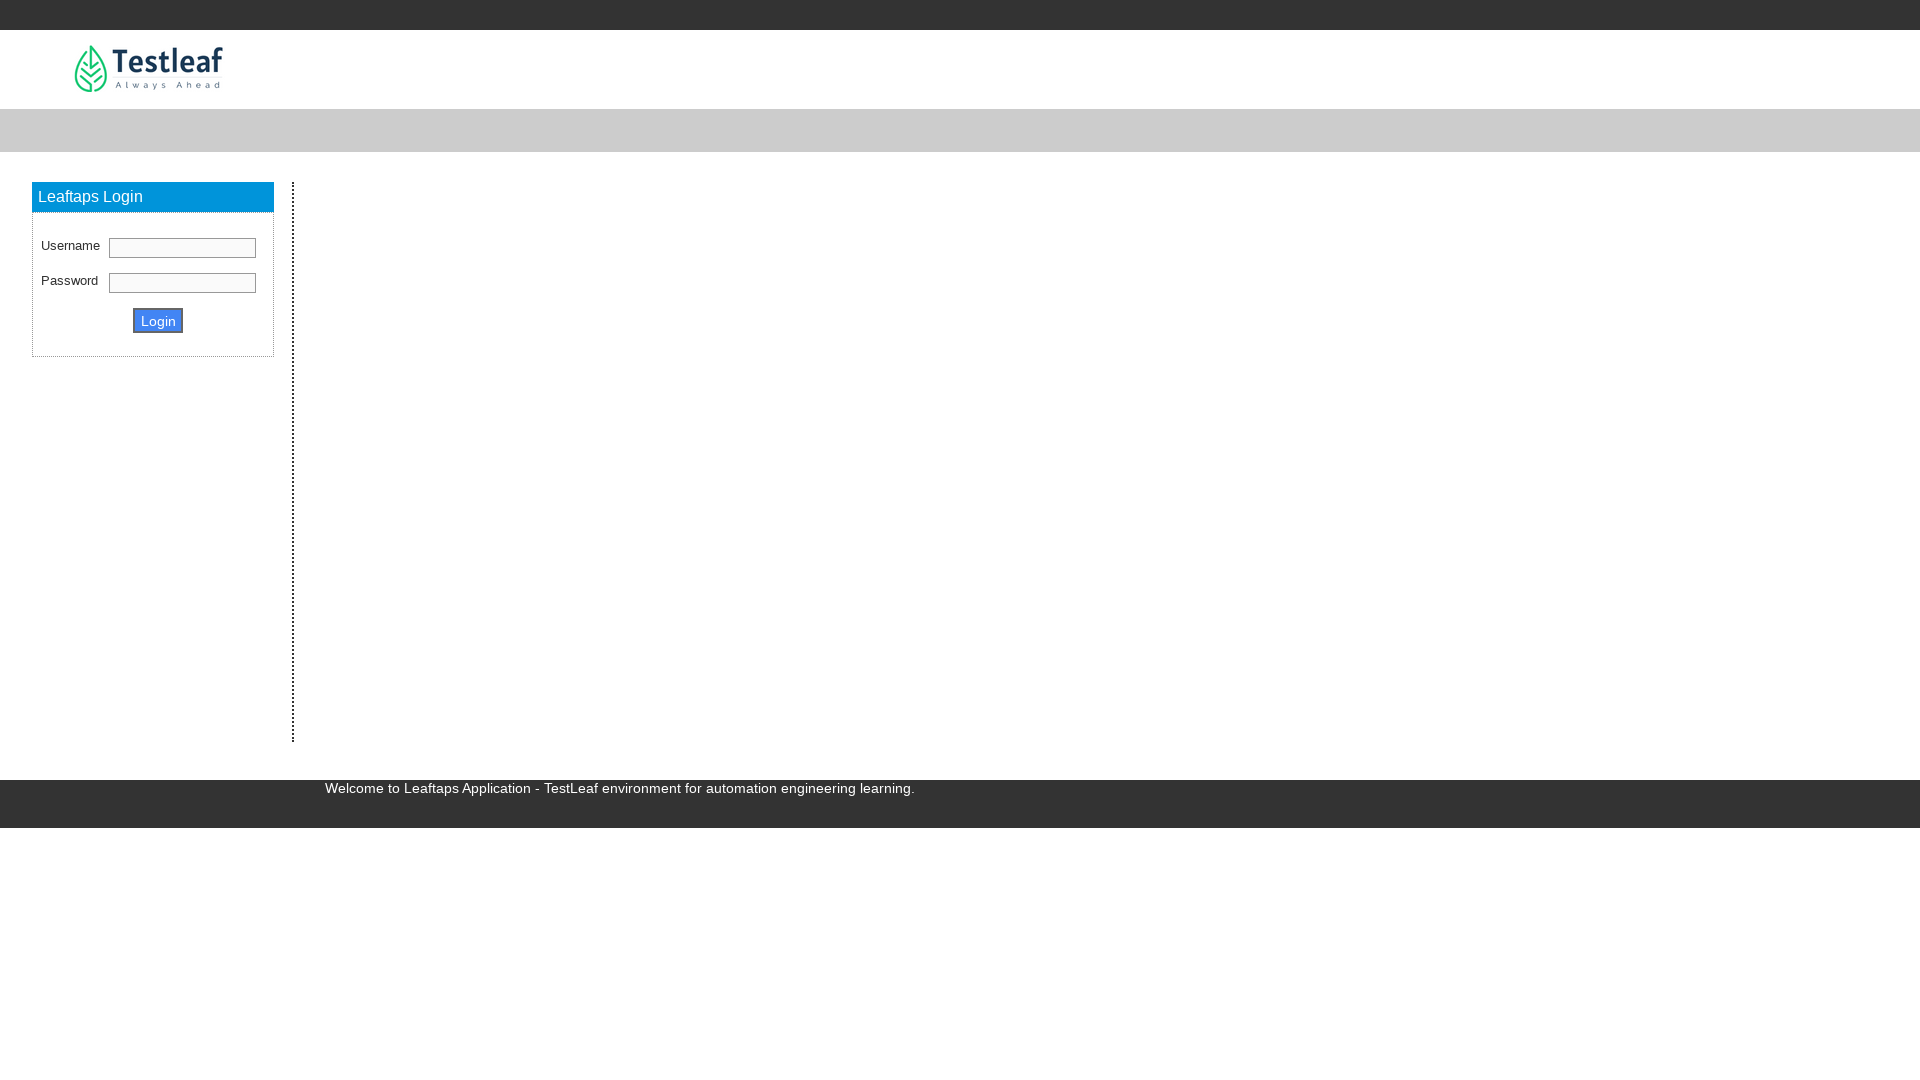

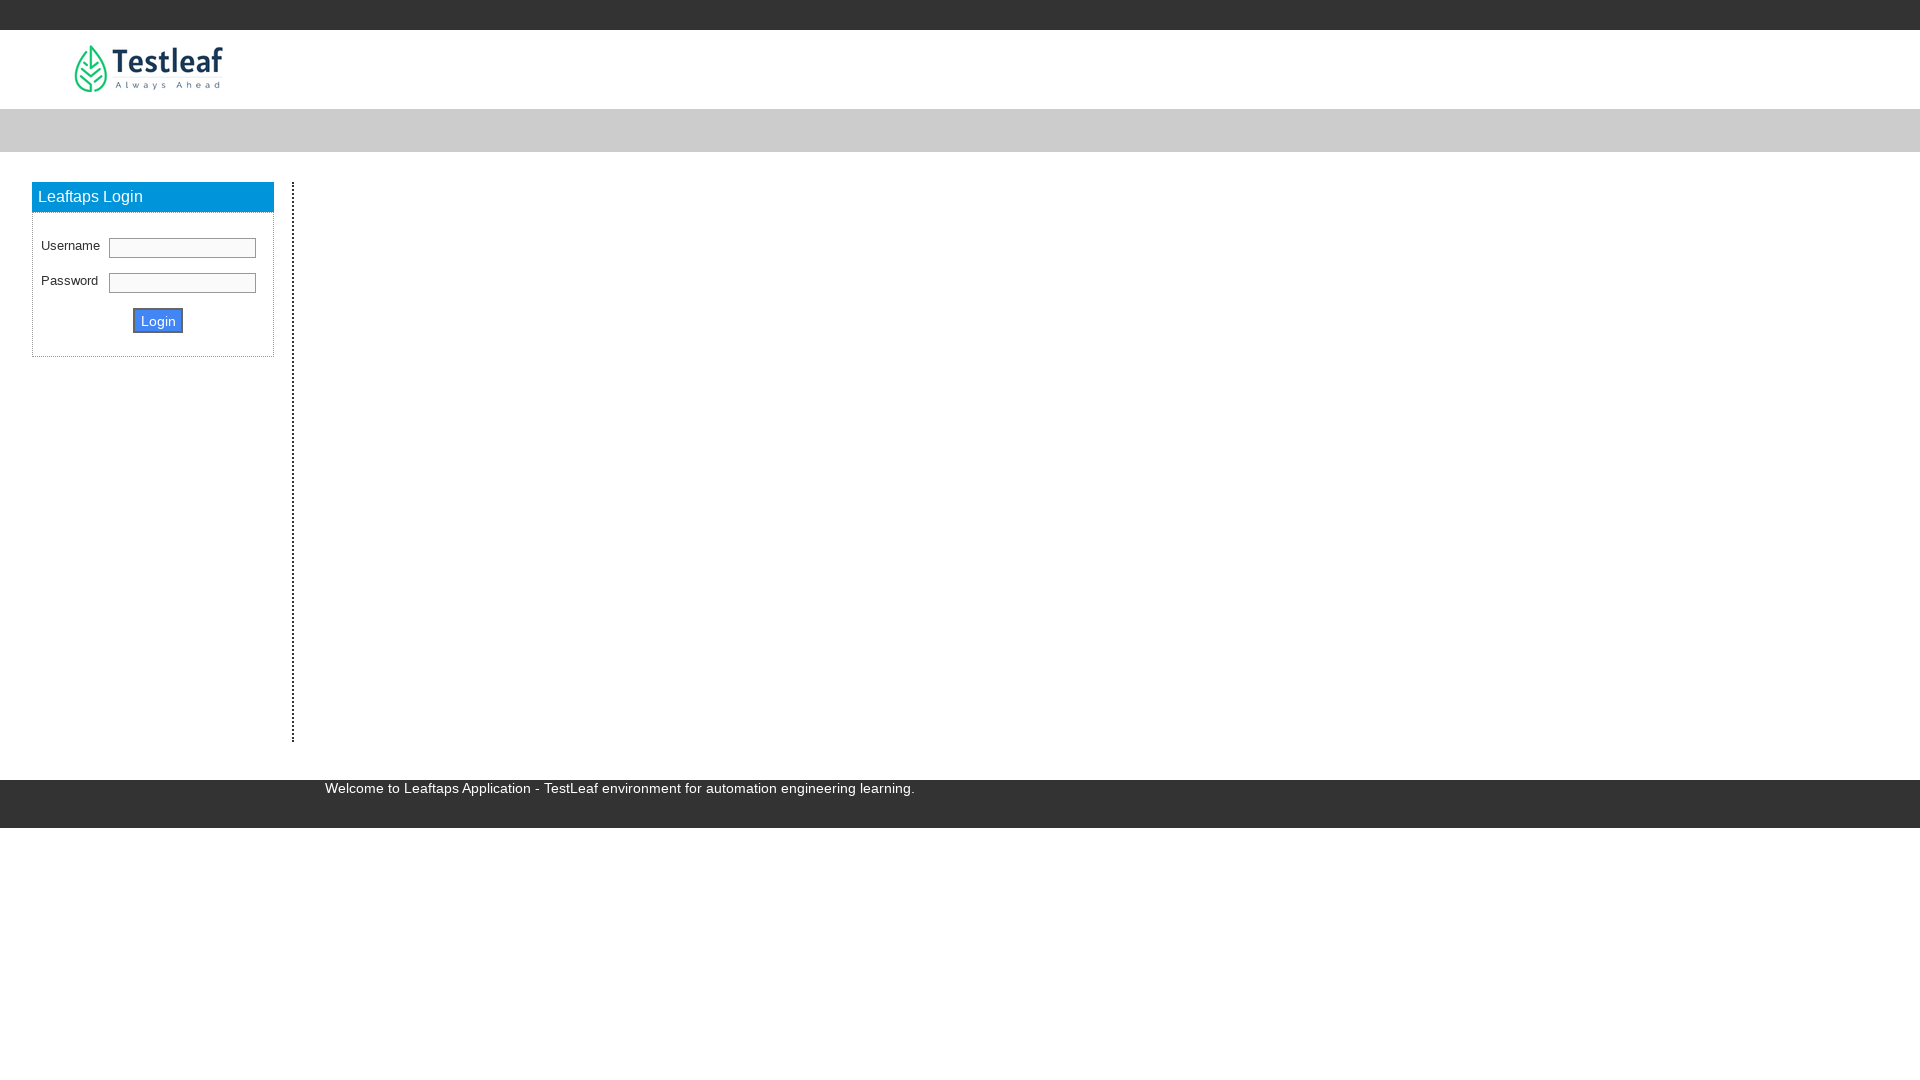